Demonstrates scrolling functionality by scrolling down an embedded scrollbar on a weather observation page

Starting URL: http://www.nmc.cn/publish/observations/hourly-precipitation.html

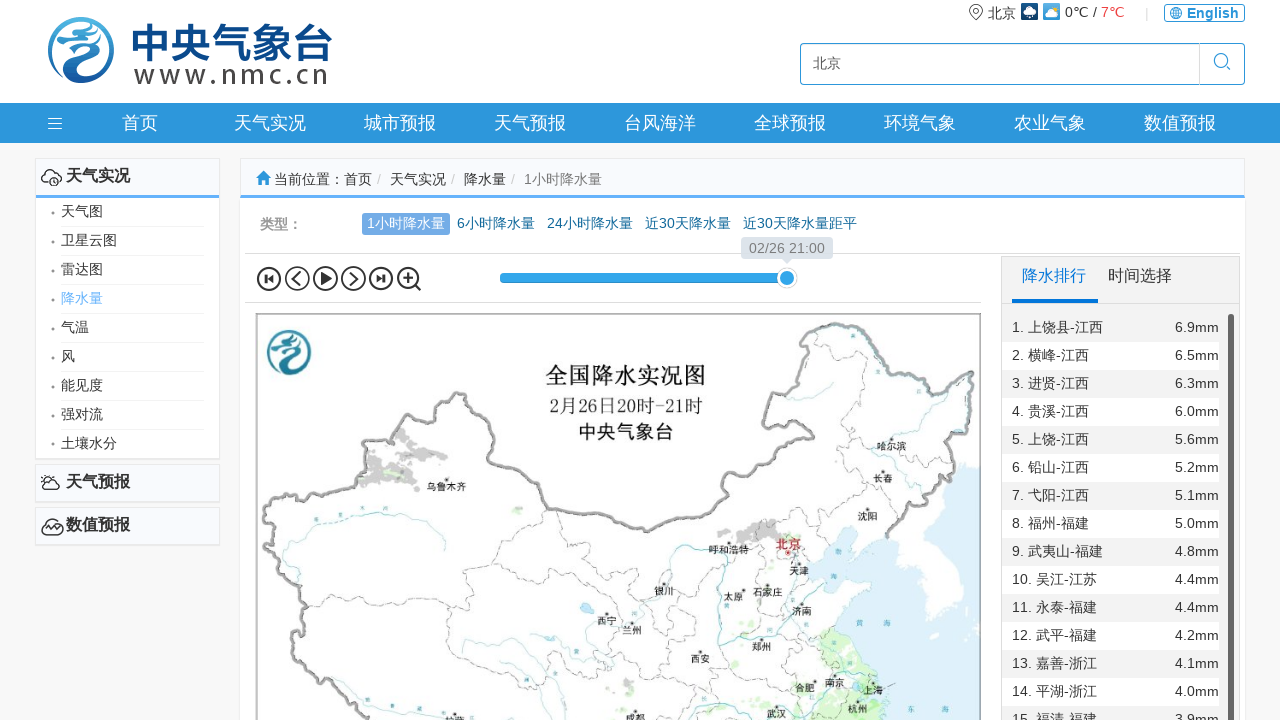

Scrolled down the embedded scrollbar on the weather observation page to show more hourly precipitation data
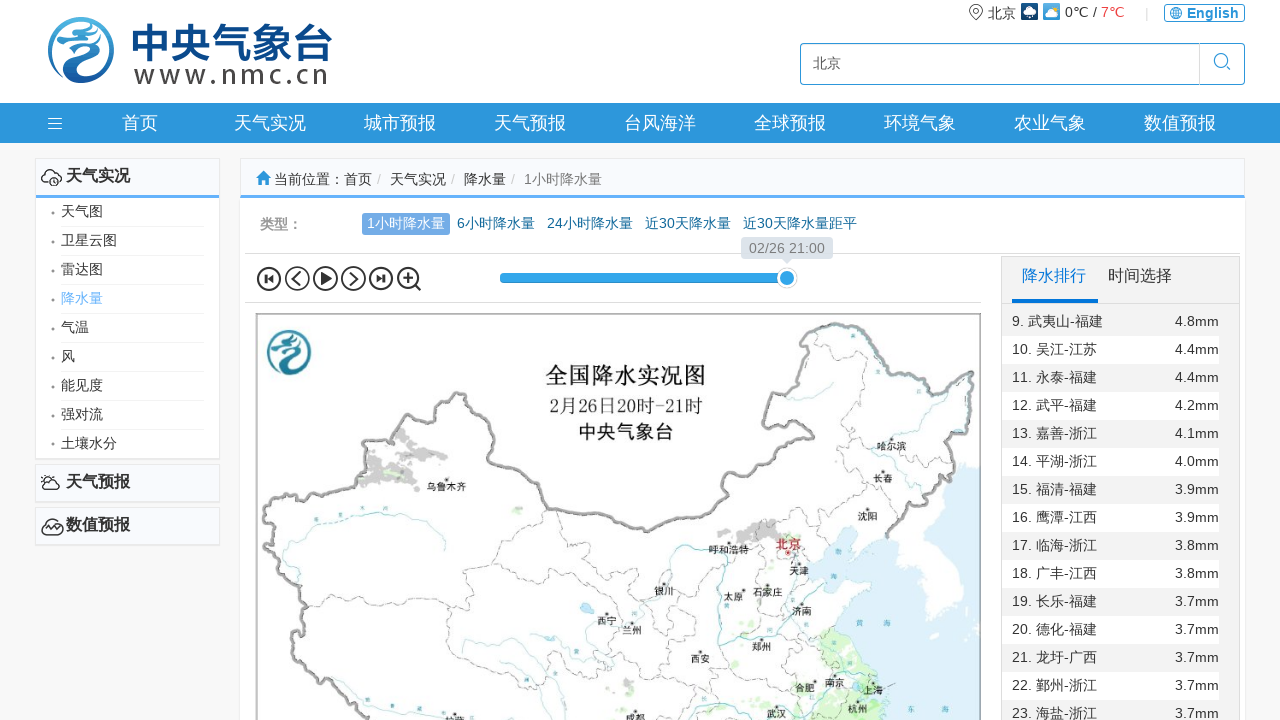

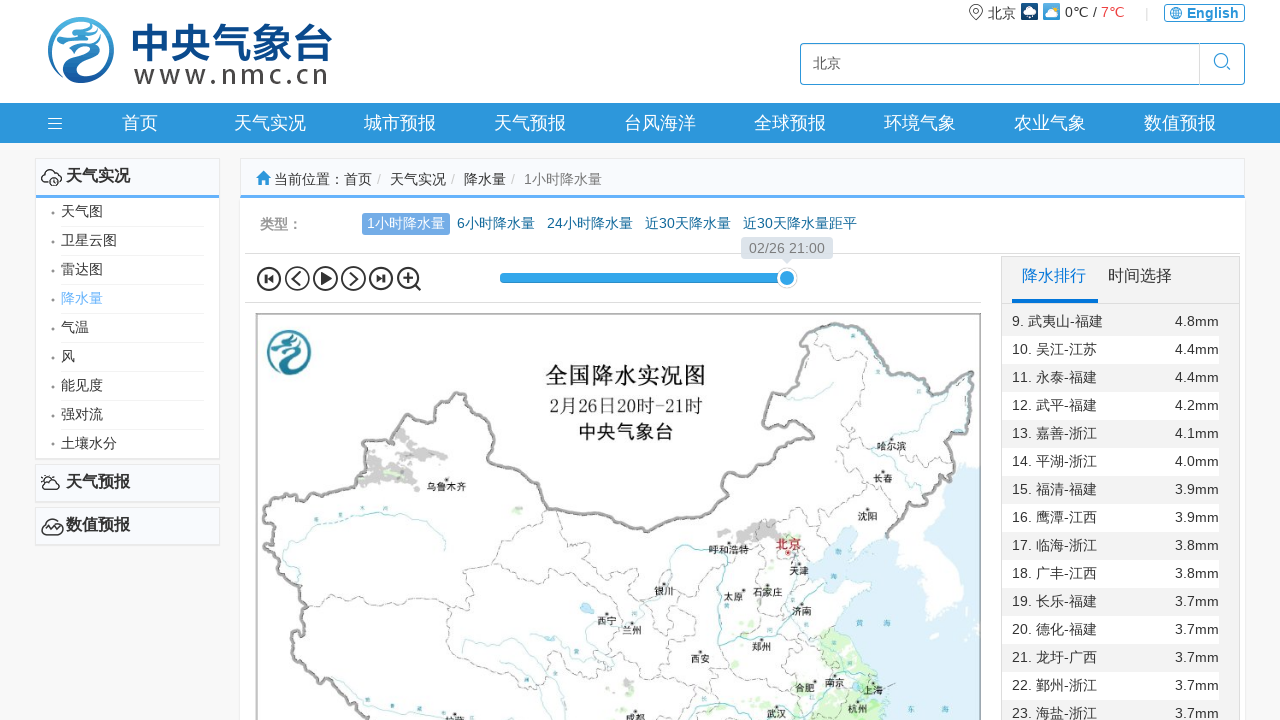